Tests the Sign Up link by verifying it is displayed, clicking it, and confirming navigation to the sign up page.

Starting URL: https://pragmatictesters.github.io/selenium-location-strategies/index.html

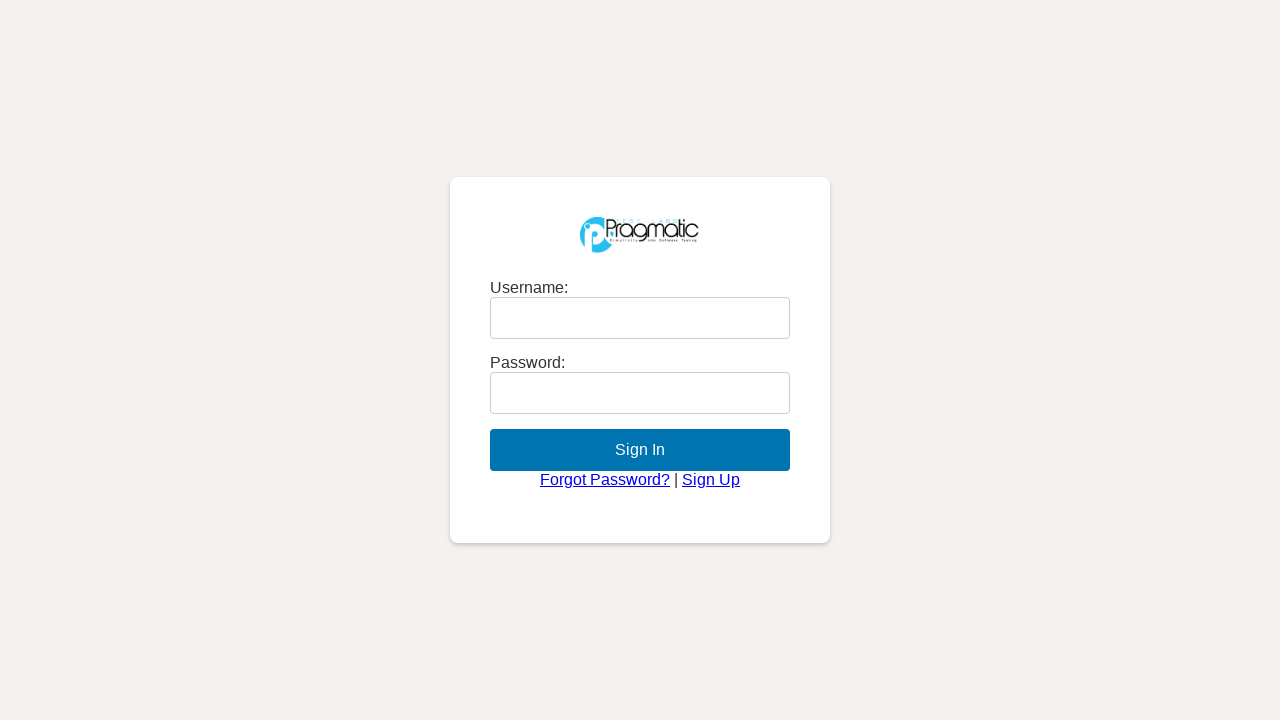

Navigated to the index page
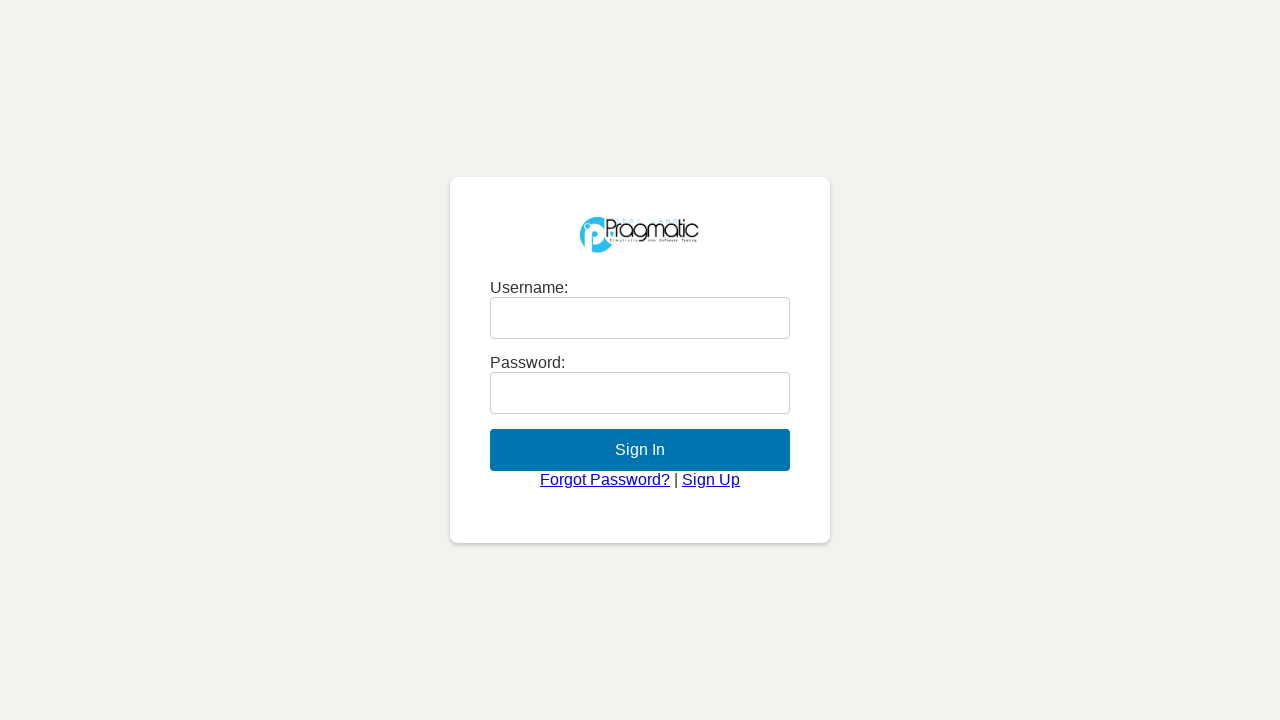

Located the Sign Up link by role and name
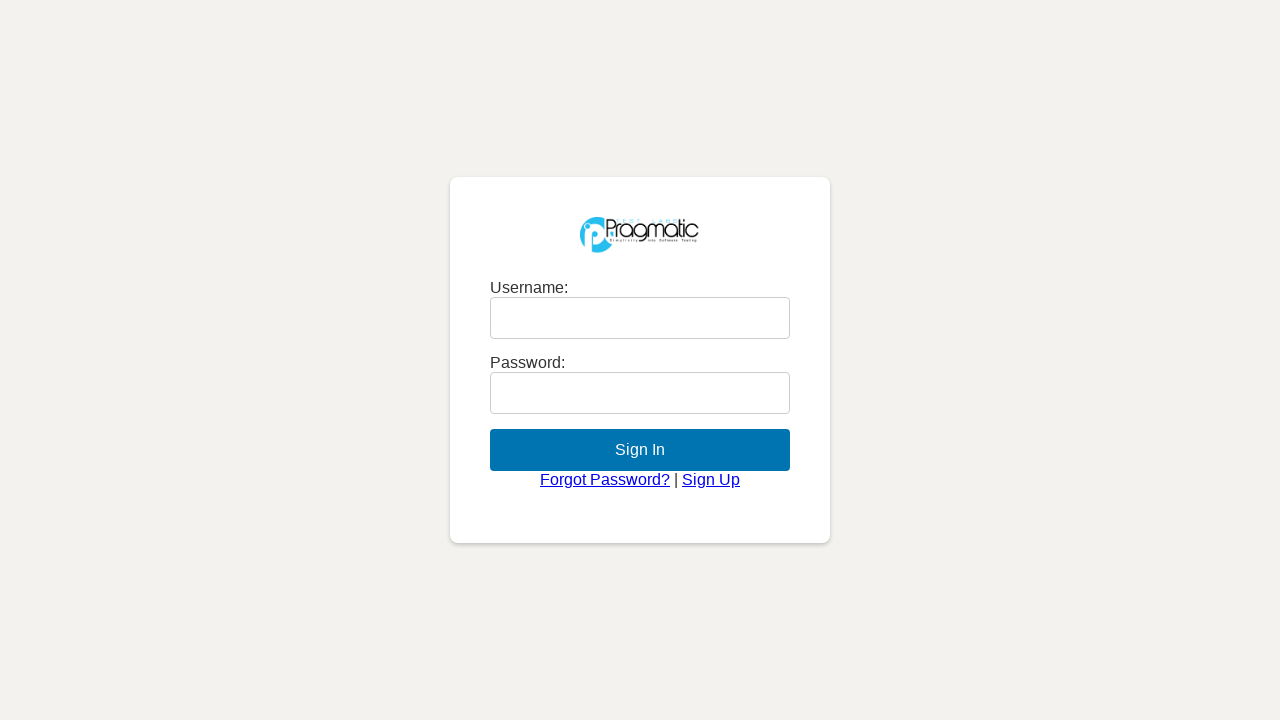

Verified that the Sign Up link is visible
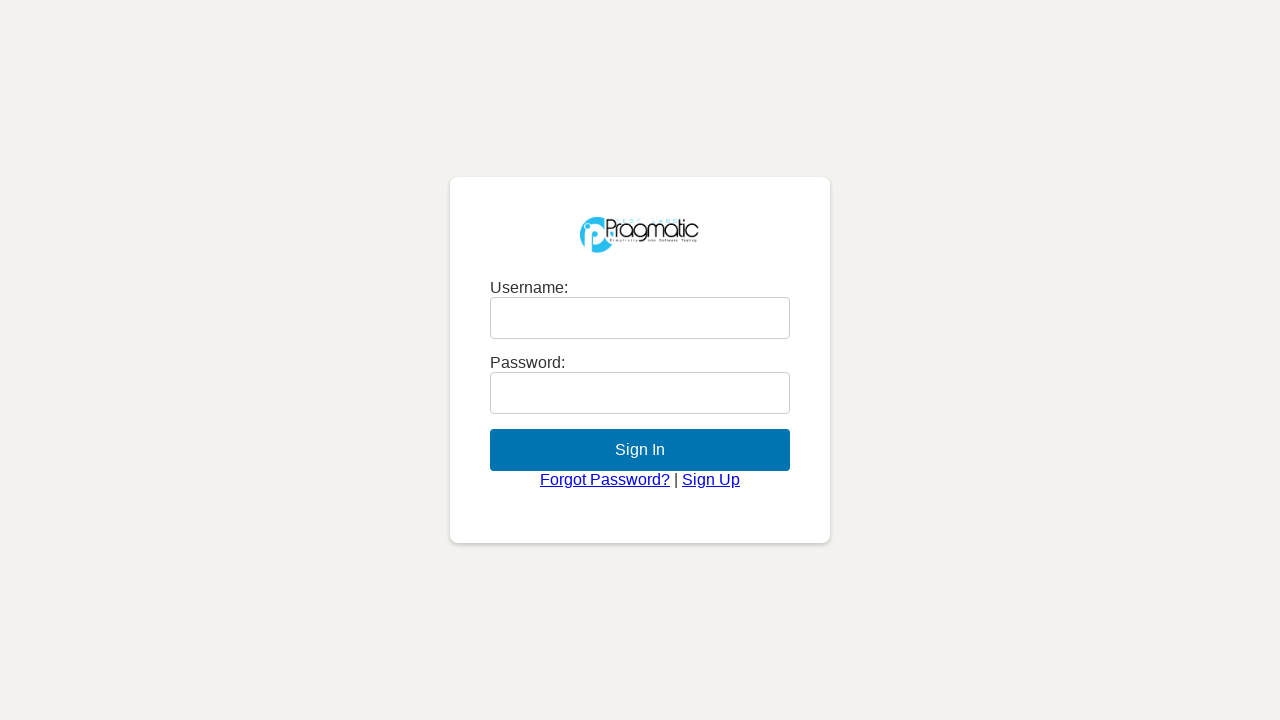

Clicked the Sign Up link at (711, 479) on internal:role=link[name="Sign Up"i]
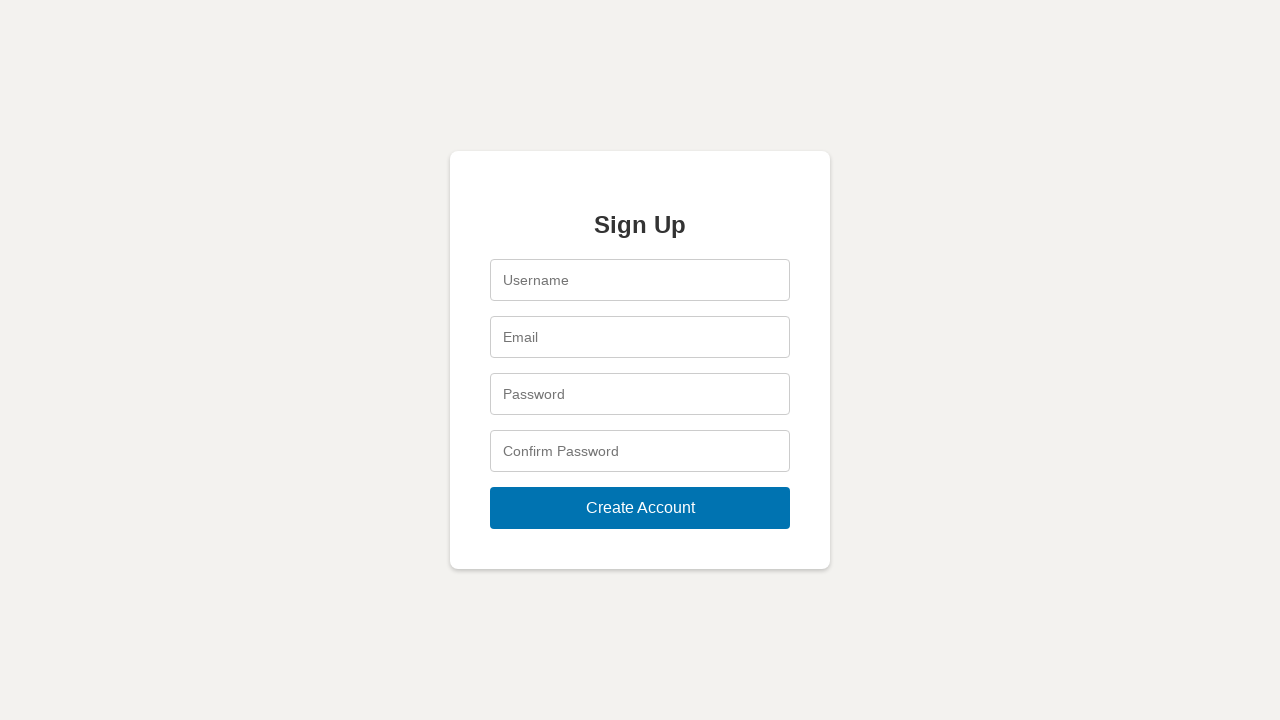

Waited for navigation to signup.html
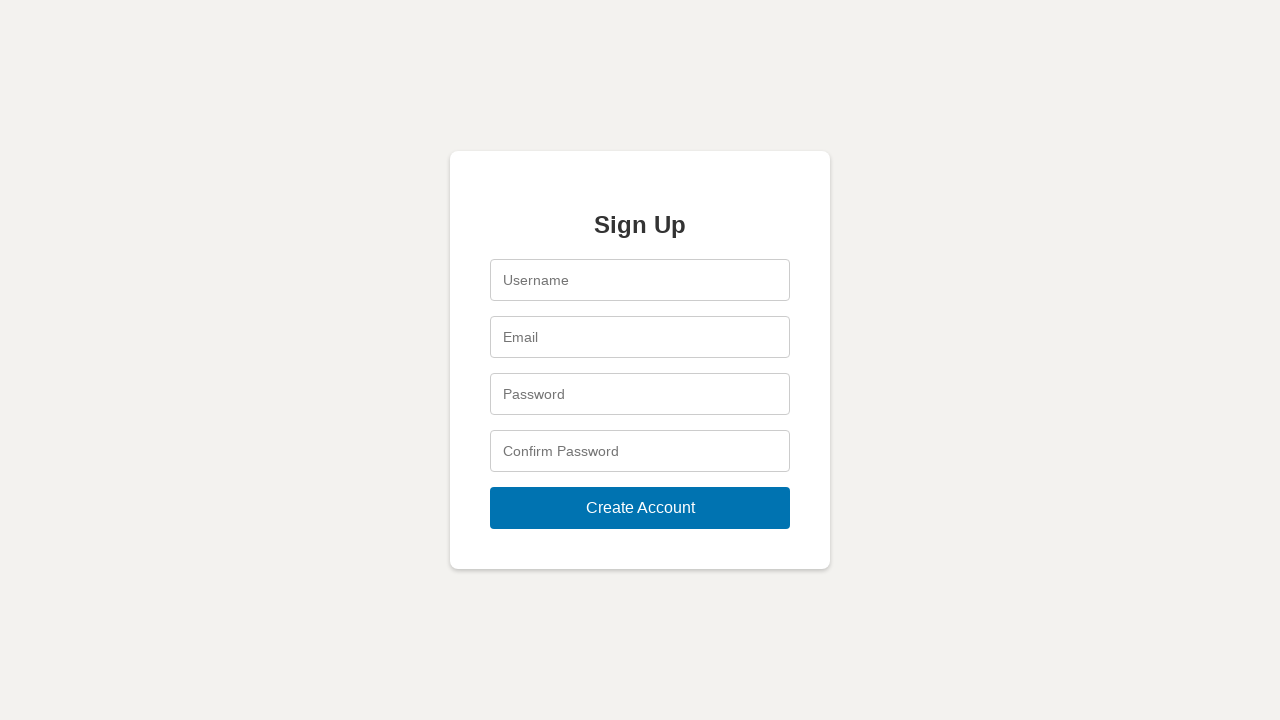

Verified that the current URL contains 'signup.html'
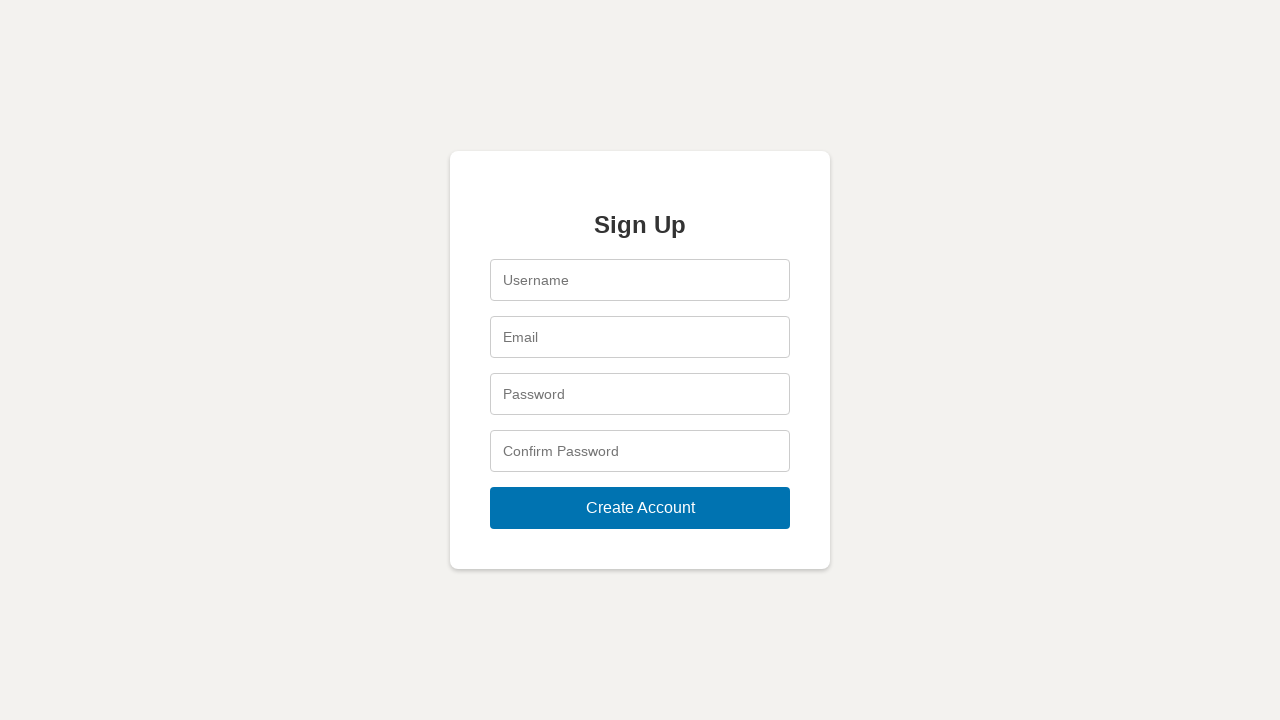

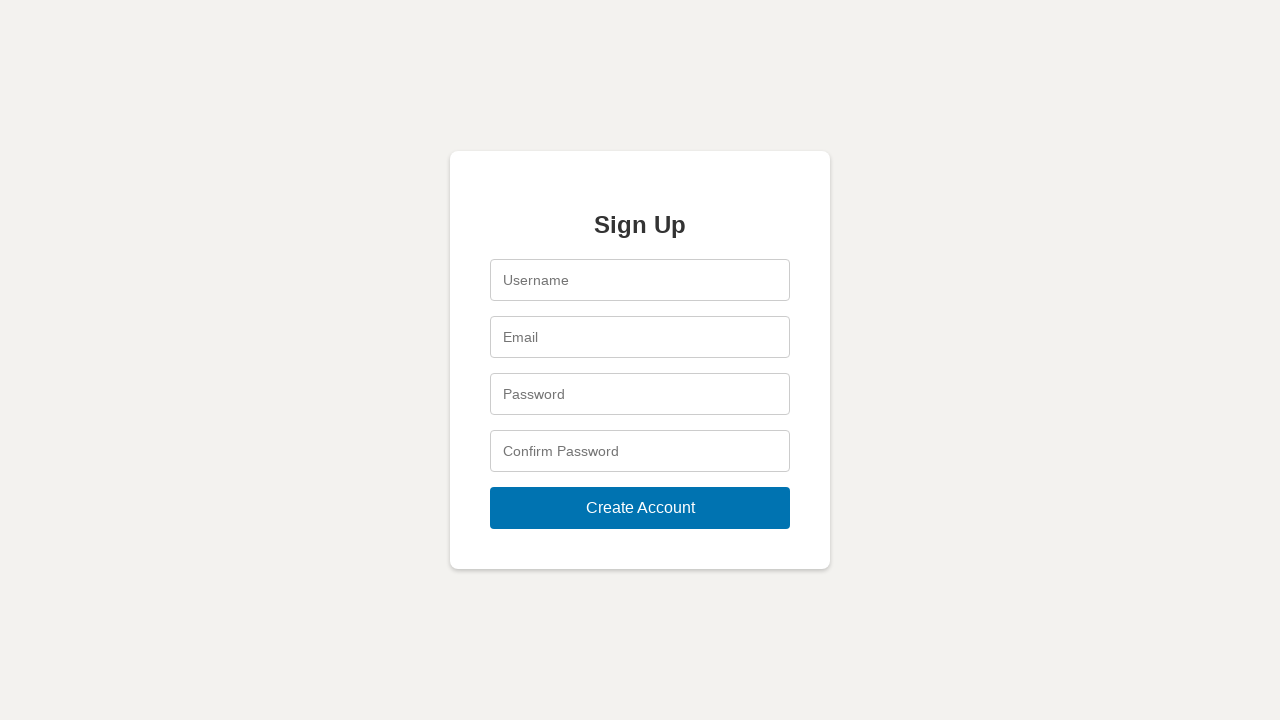